Tests the Sample App demo form by entering only username and clicking login, verifying the error message for missing password

Starting URL: http://uitestingplayground.com/

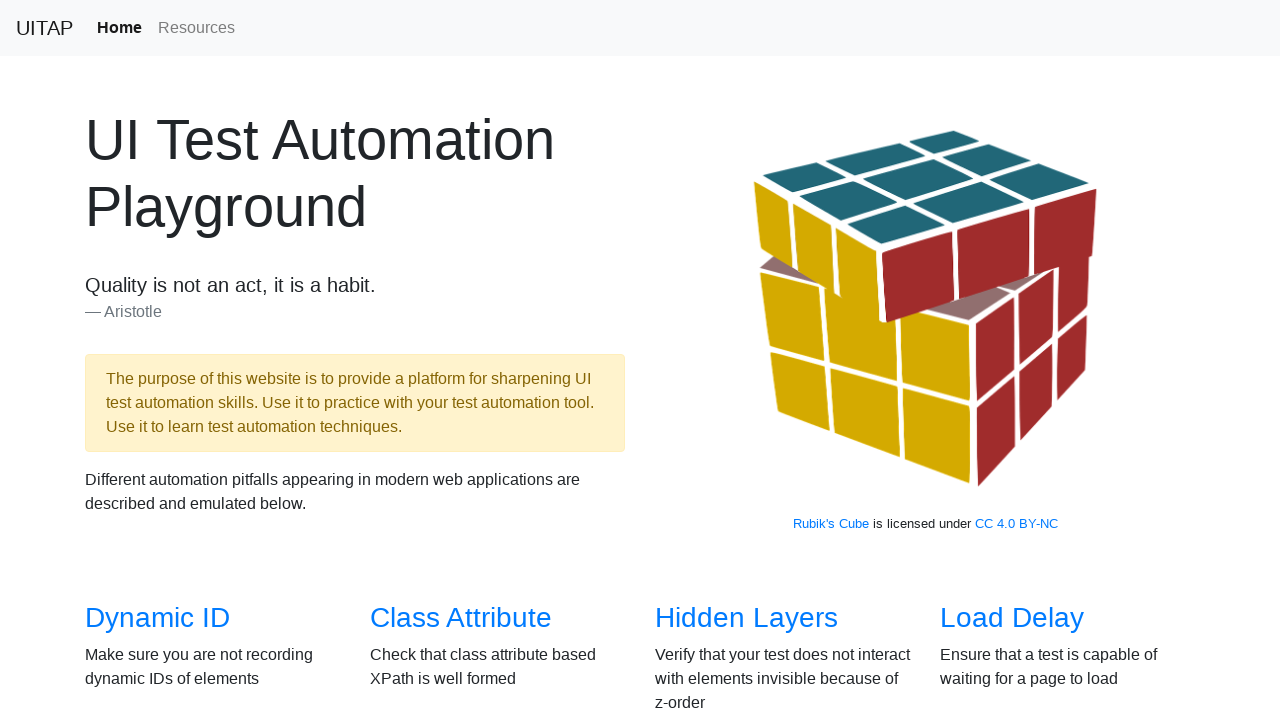

Clicked on Sample App link at (446, 360) on text=Sample App
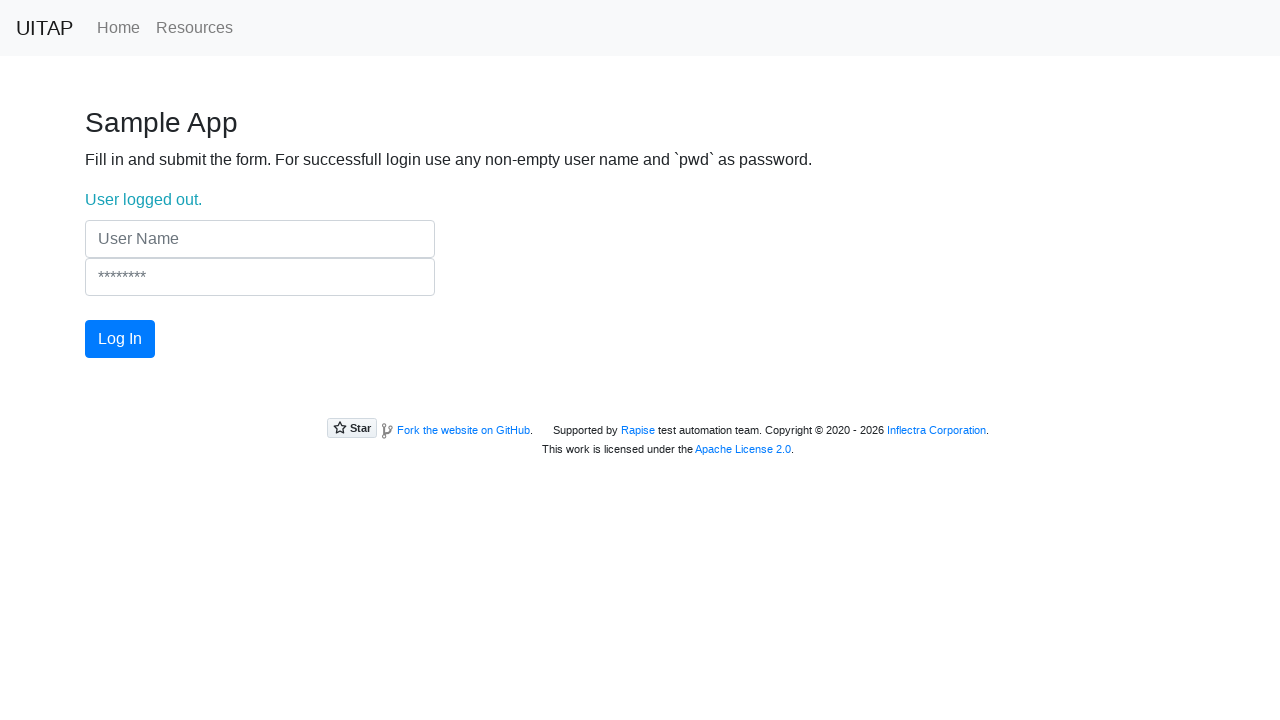

Entered username 'TestUser42' in the username field on input[name='UserName']
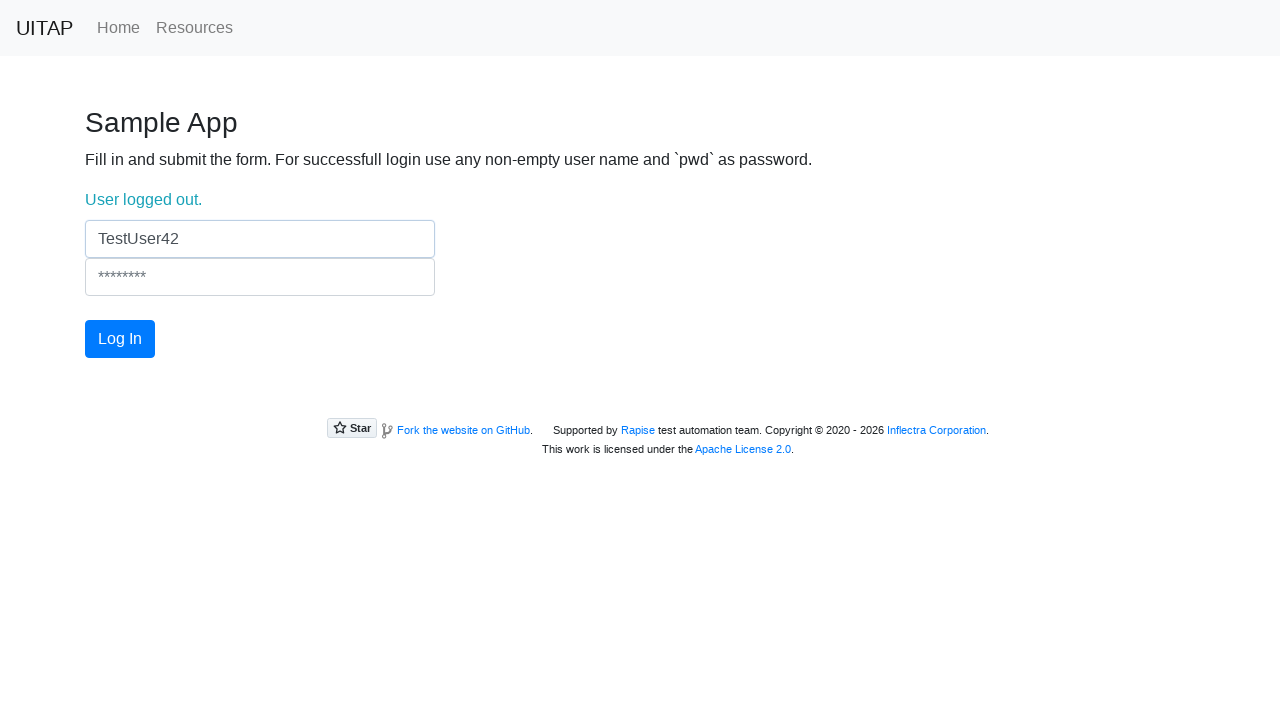

Clicked the login button without entering password at (120, 339) on button.btn.btn-primary
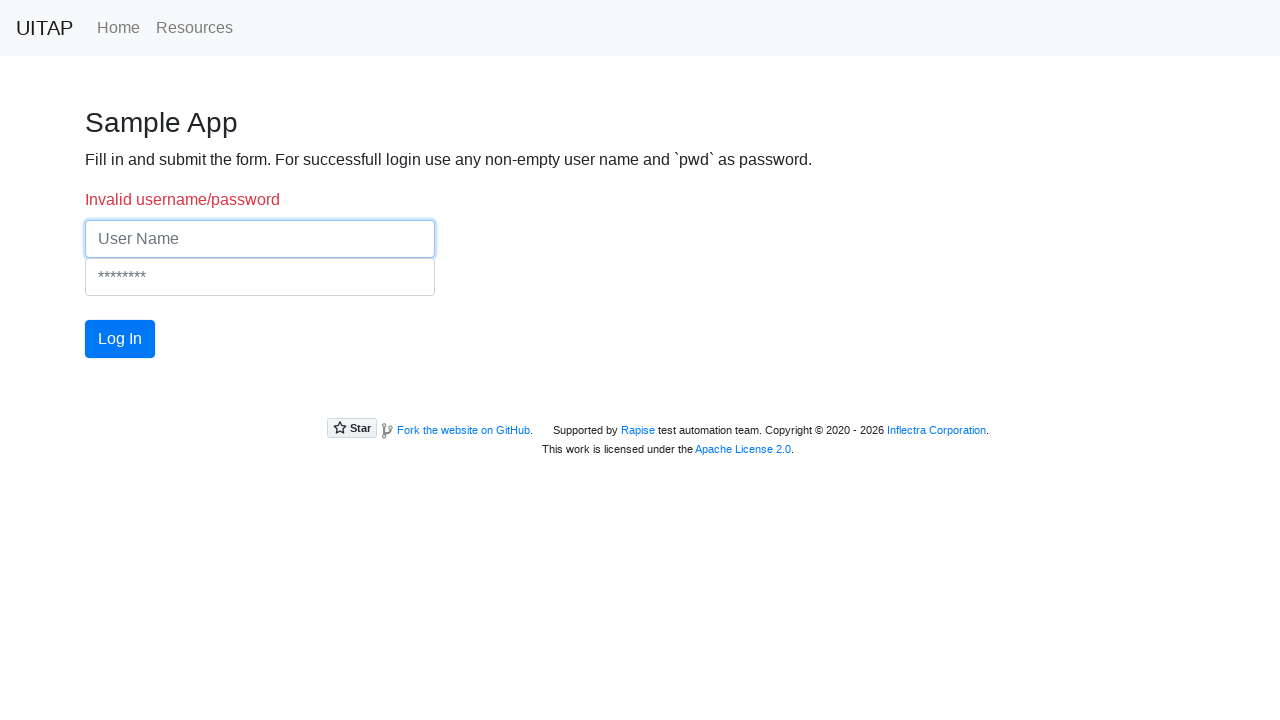

Verified error message for missing password appeared
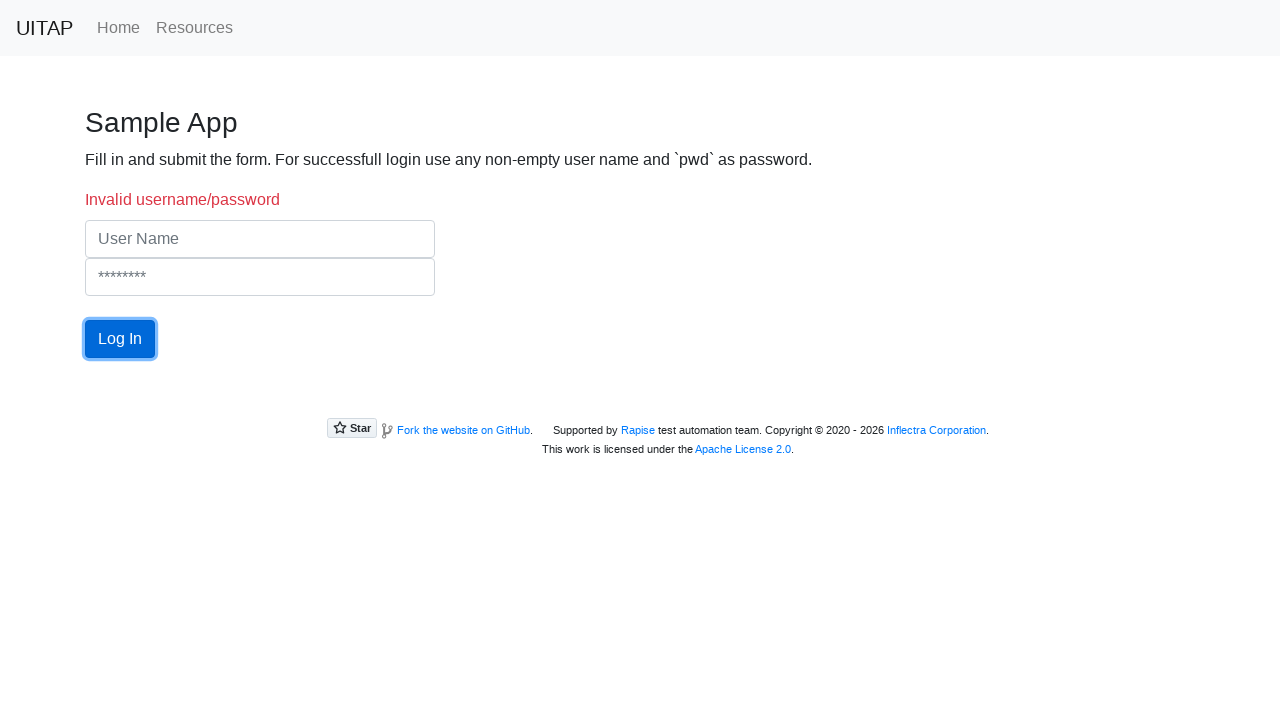

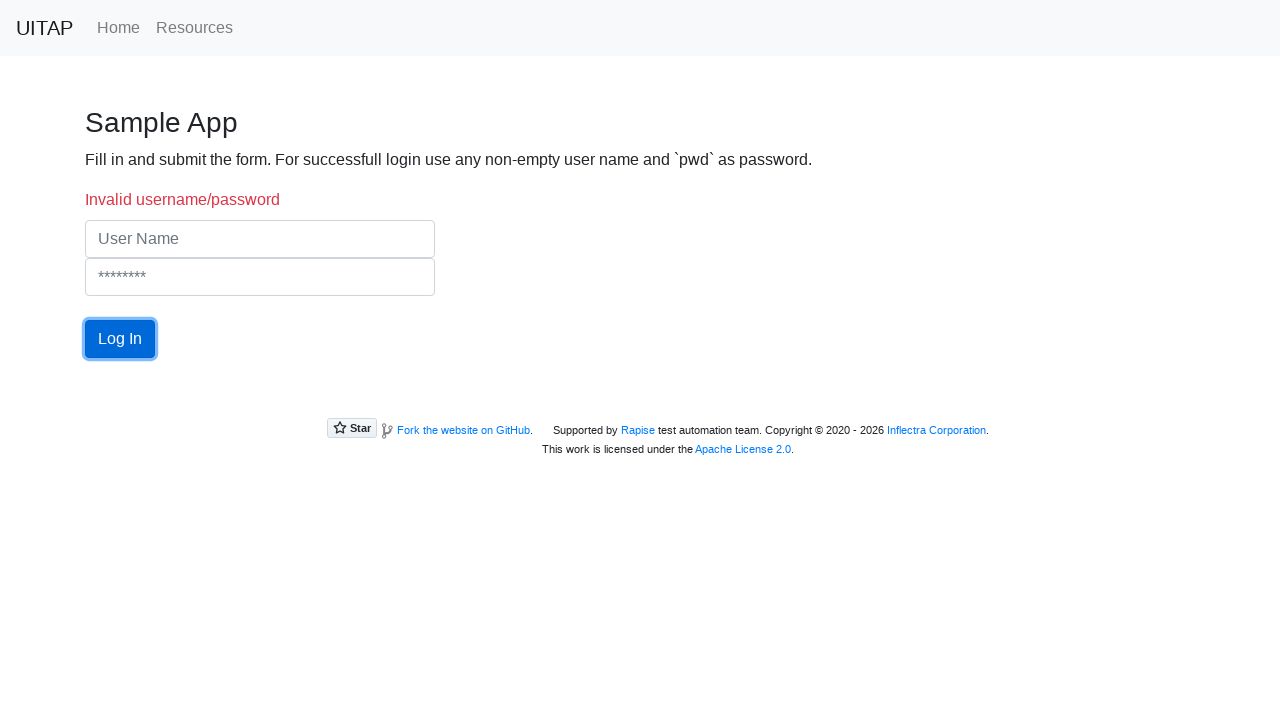